Tests form element visibility by checking if email and age labels are displayed, then hovers over an image to reveal hidden content and fills in email, education, and selects age radio button

Starting URL: https://automationfc.github.io/basic-form/index.html

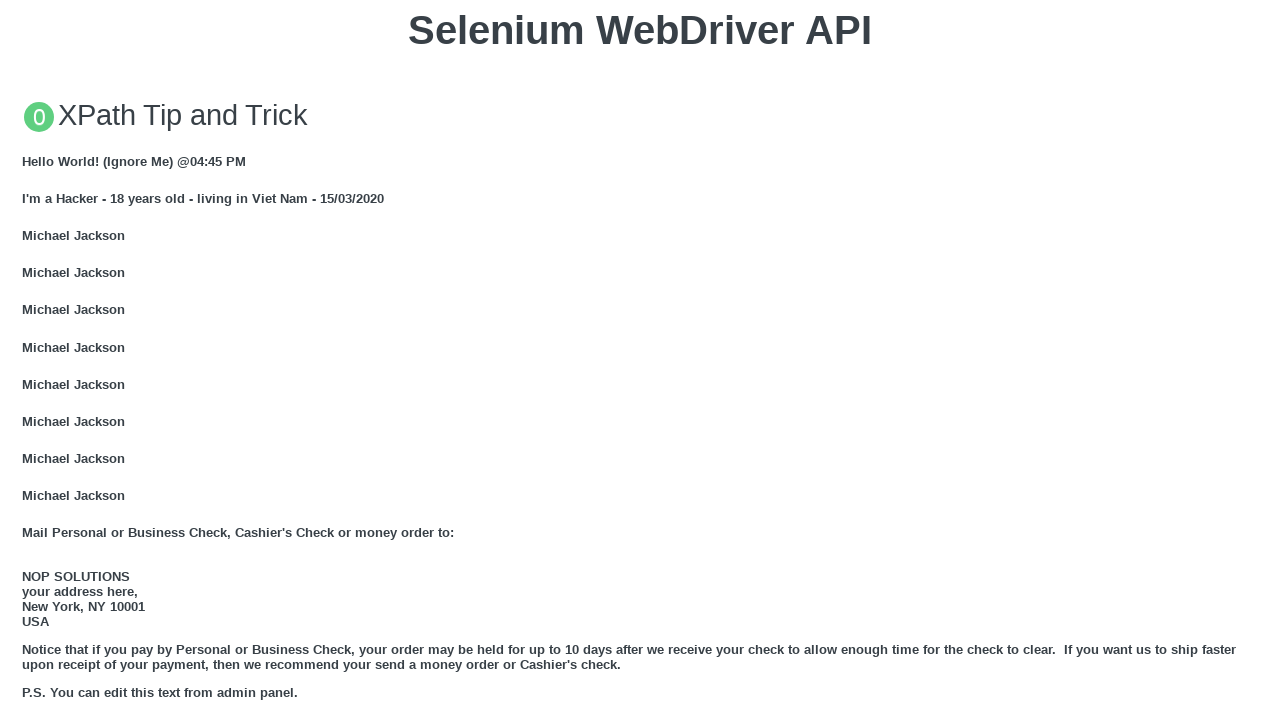

Email label is visible
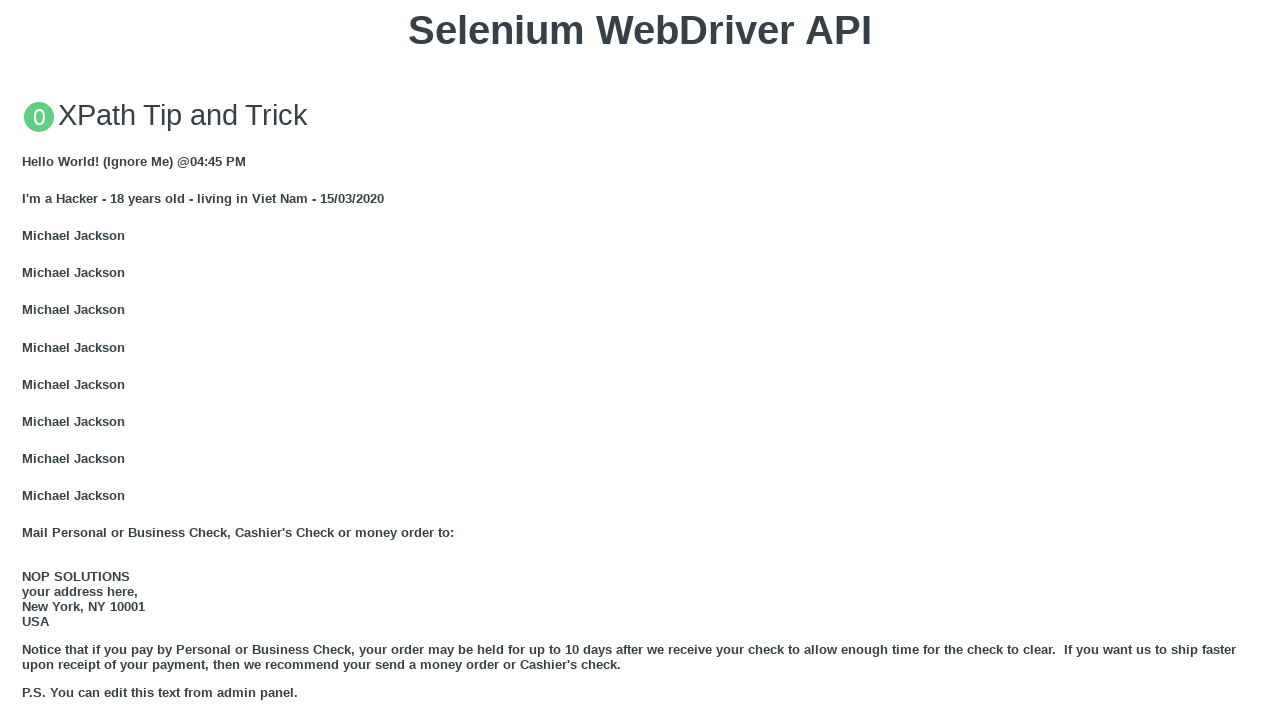

Age label is visible
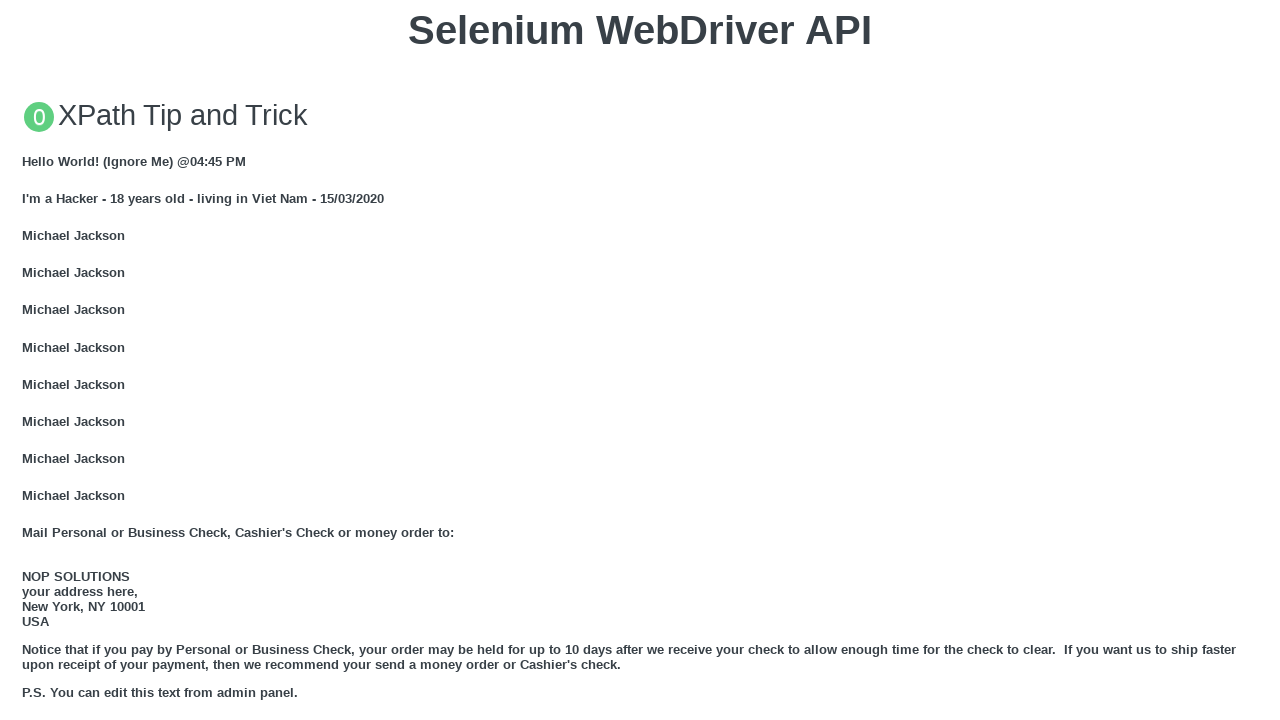

Hovered over User Avatar 05 image to reveal hidden content at (642, 360) on xpath=//img[@alt='User Avatar 05']
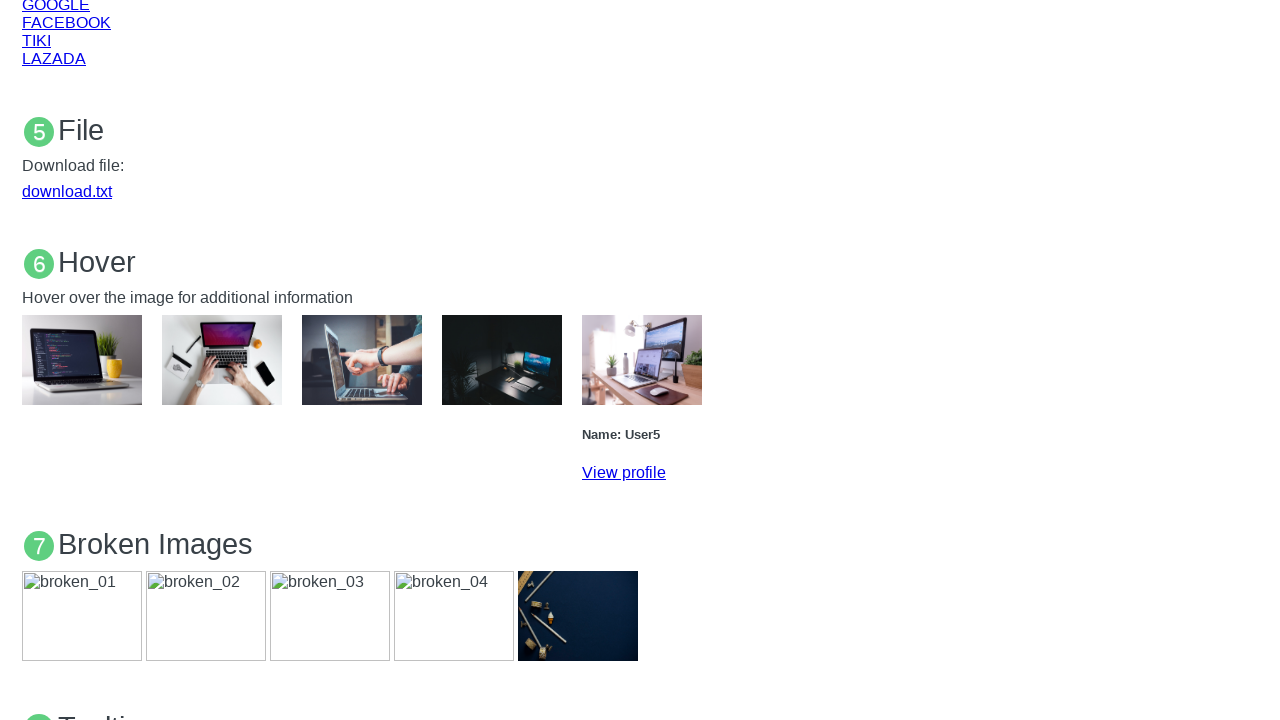

Waited 1 second for hidden content to appear
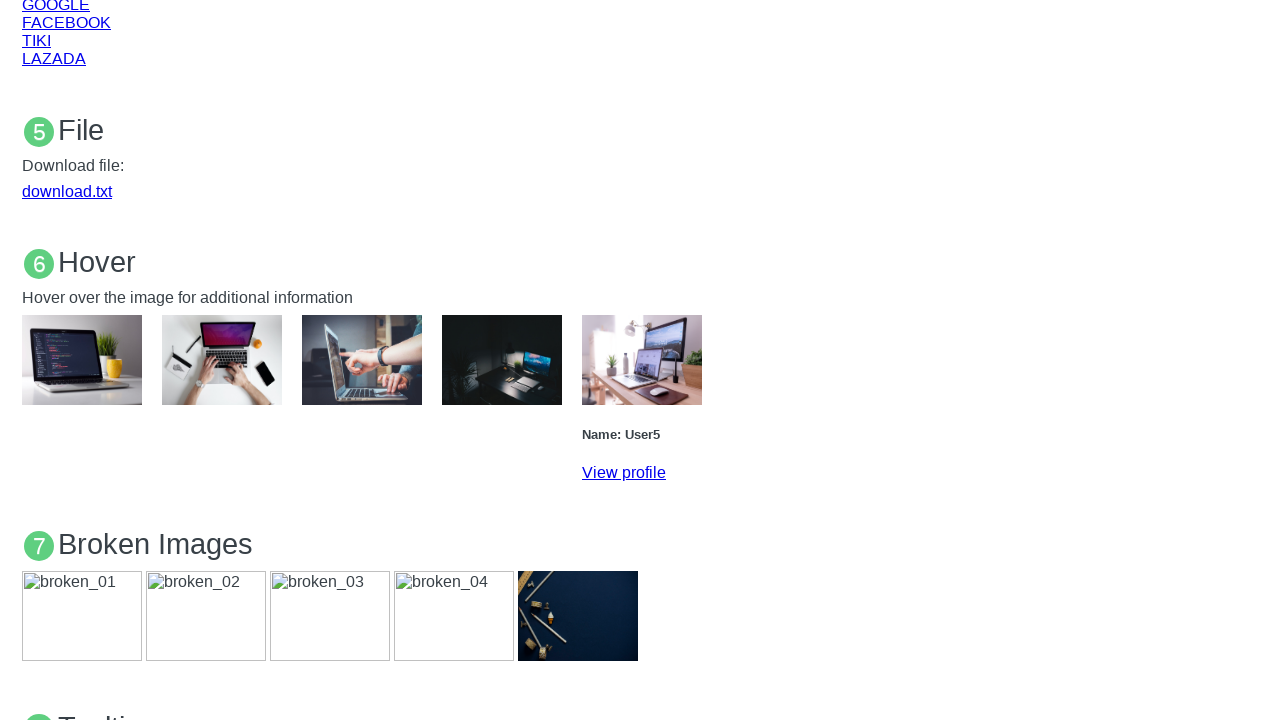

Filled email field with 'trien@gmail.com' on //input[@id='mail']
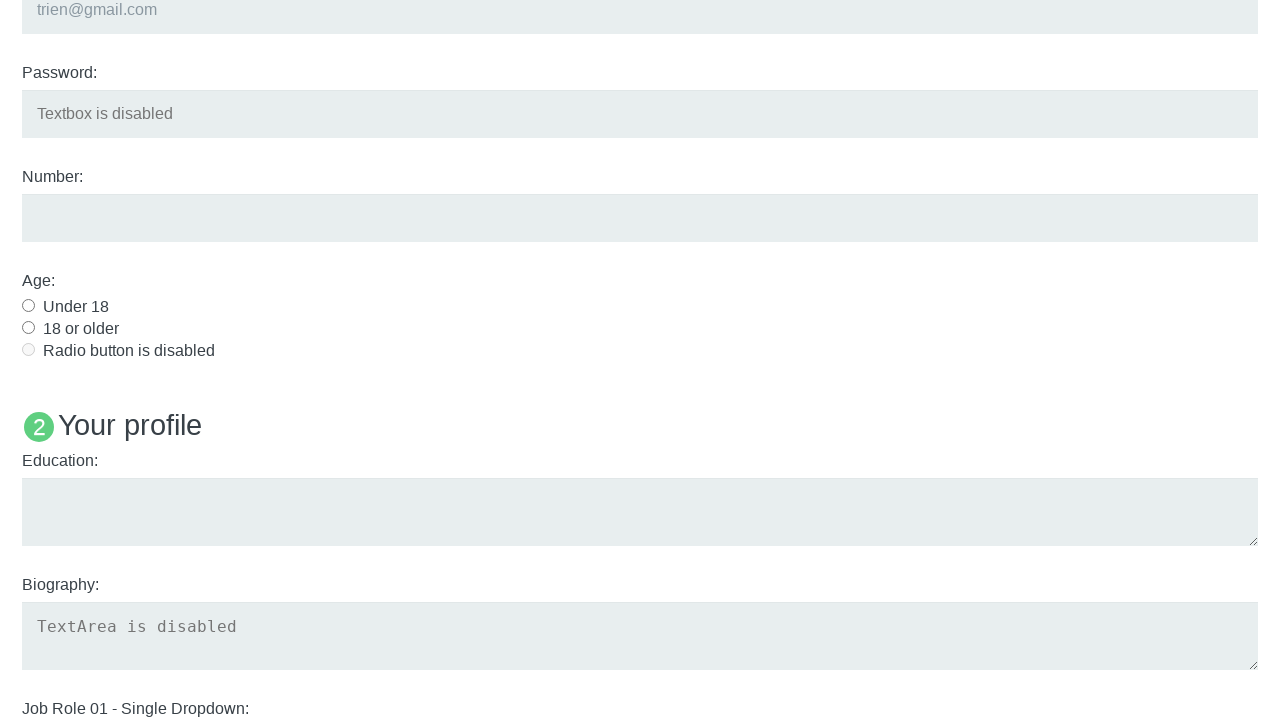

Filled education field with 'Hoc Auto Topic 06' on //textarea[@id='edu']
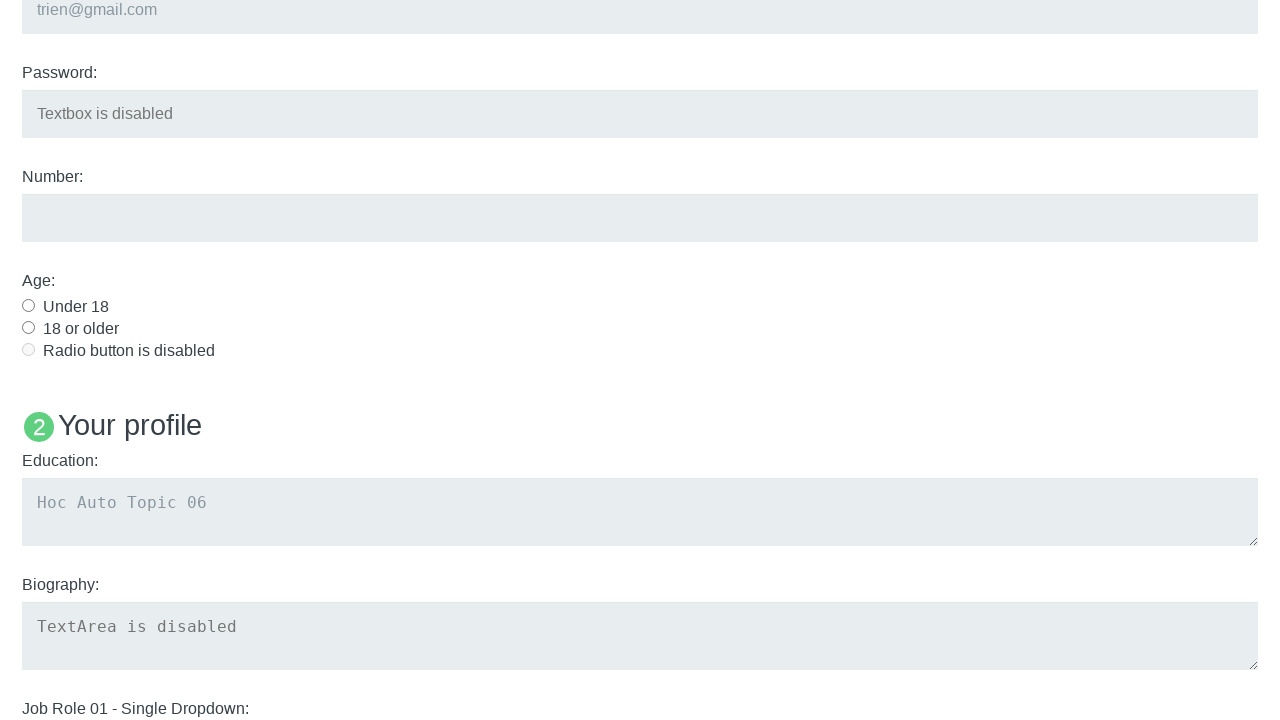

Clicked 'Under 18' age radio button at (28, 305) on xpath=//input[@id='under_18']
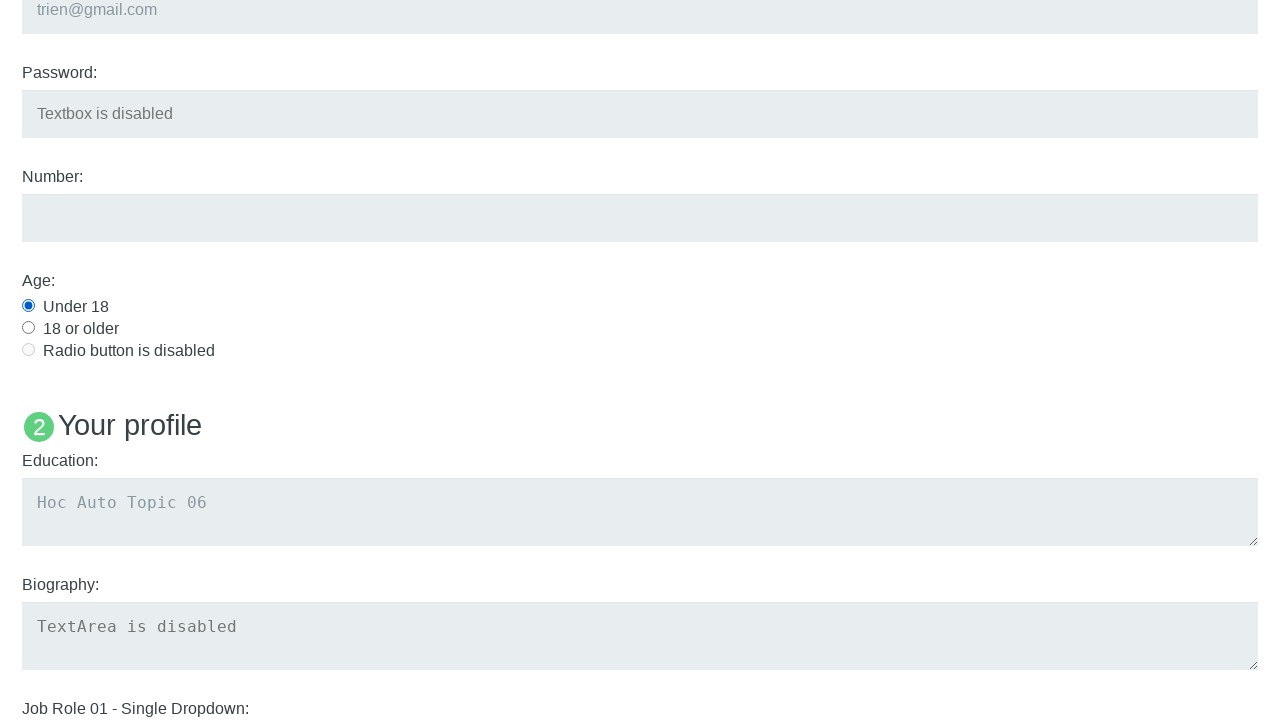

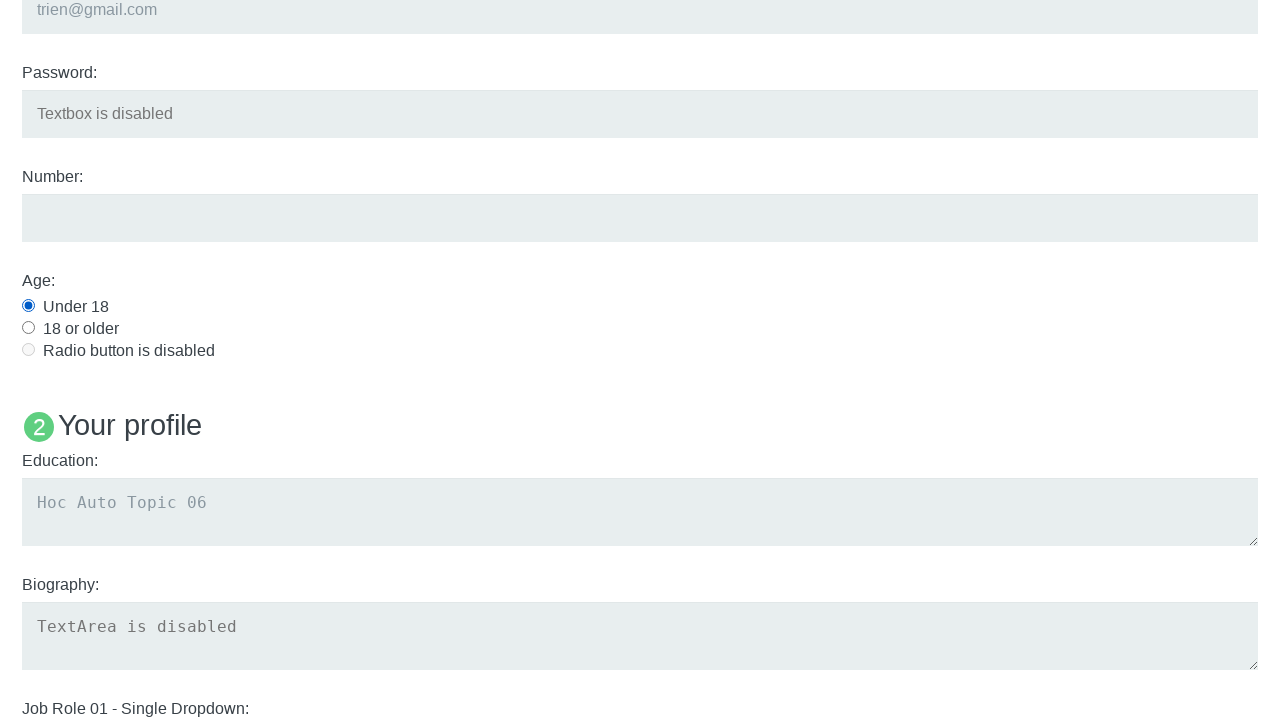